Tests the tender search functionality on Lukoil's website by entering a search query for drilling-related tenders and clicking the search button

Starting URL: https://lukoil.ru/Company/Tendersandauctions/Tenders?tab=1

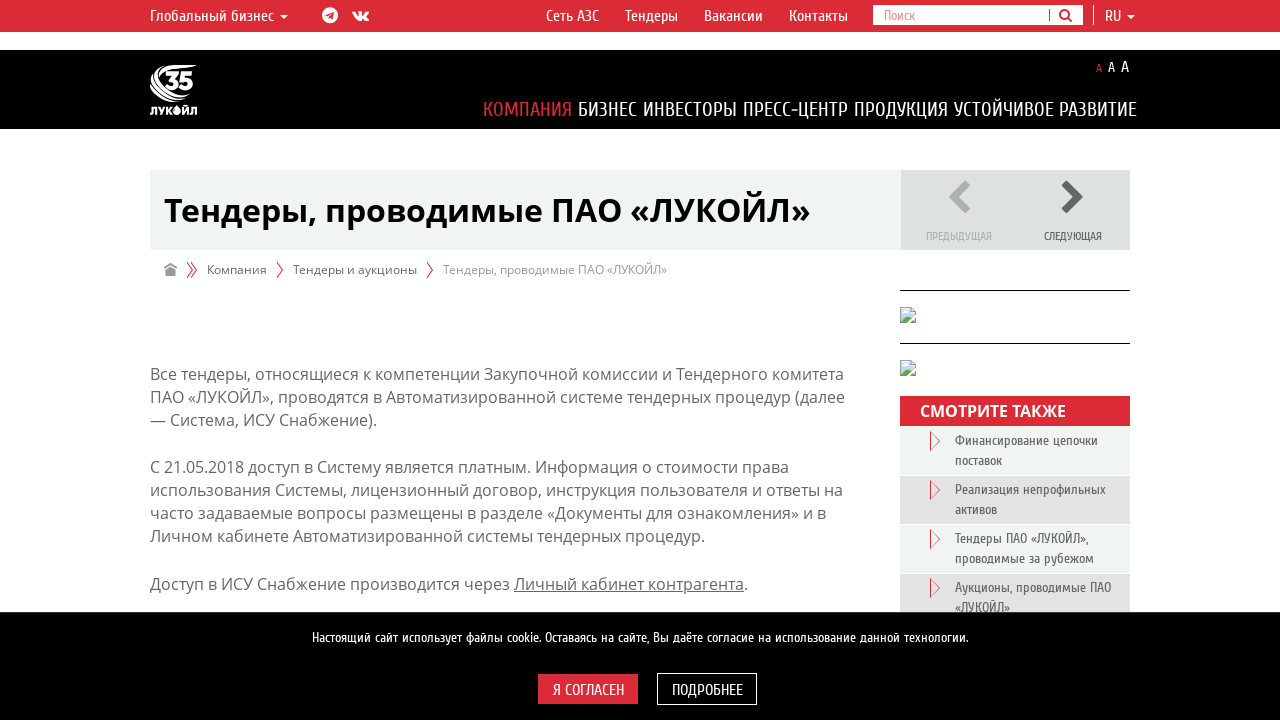

Search form loaded on tender page
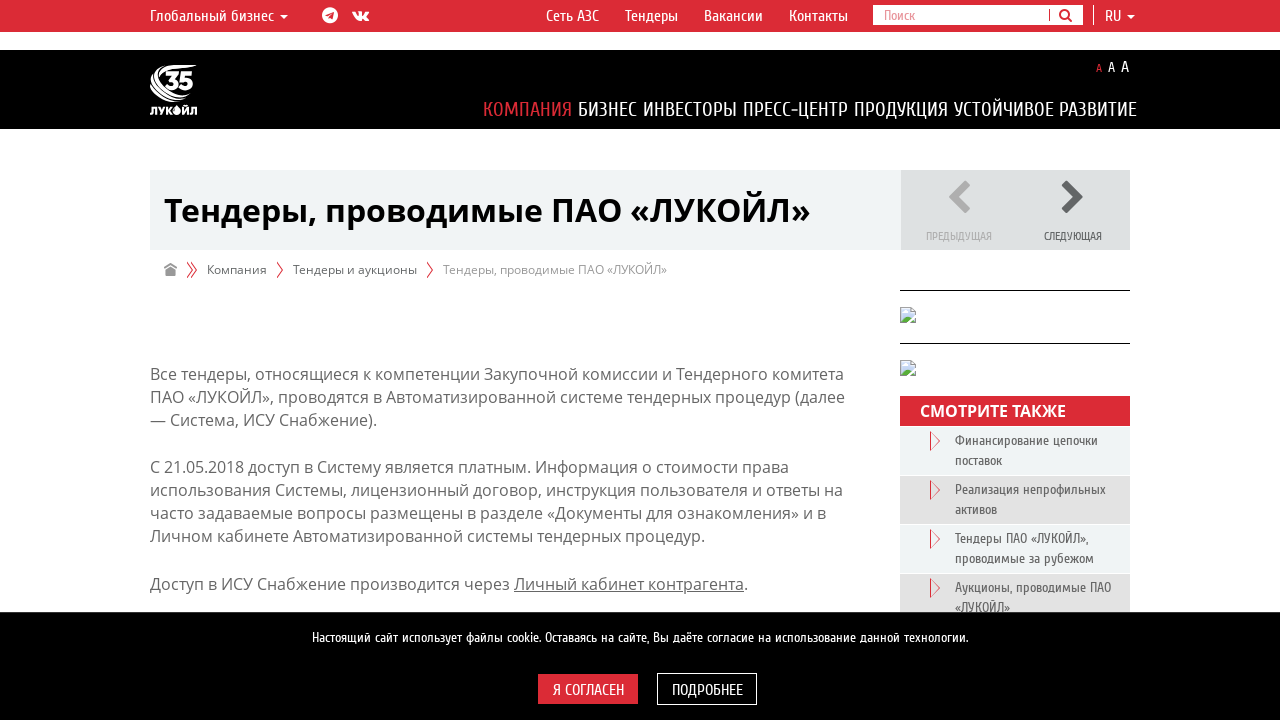

Filled search field with 'скважи' (drilling-related tenders query) on #searchTenderForm input[type='text']
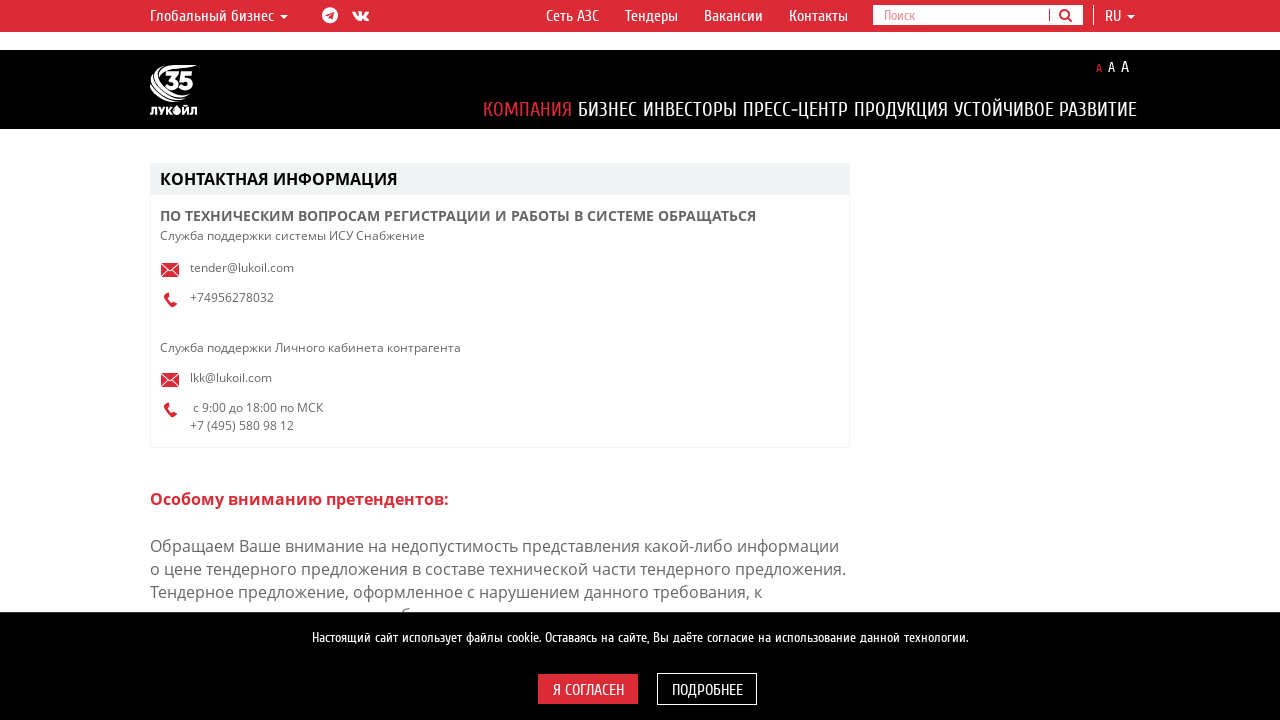

Clicked search button to execute tender search at (790, 360) on #searchTenderForm button:nth-of-type(2)
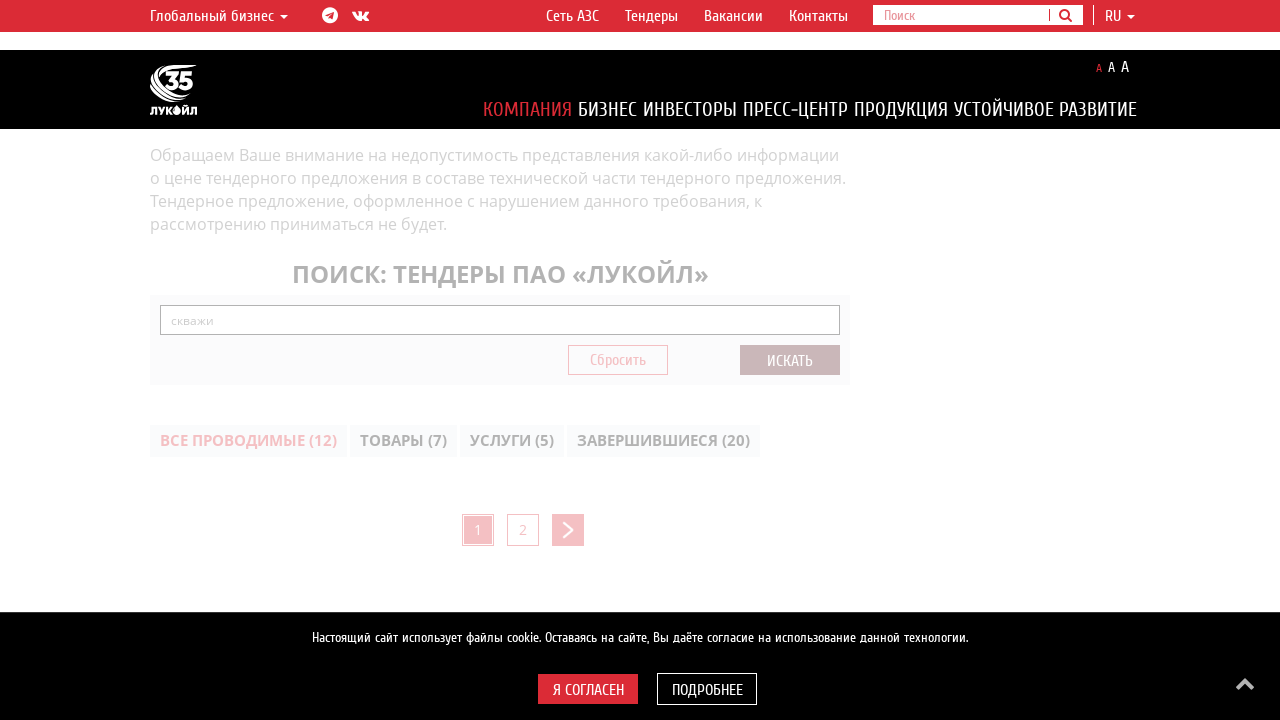

Waited for search results to load
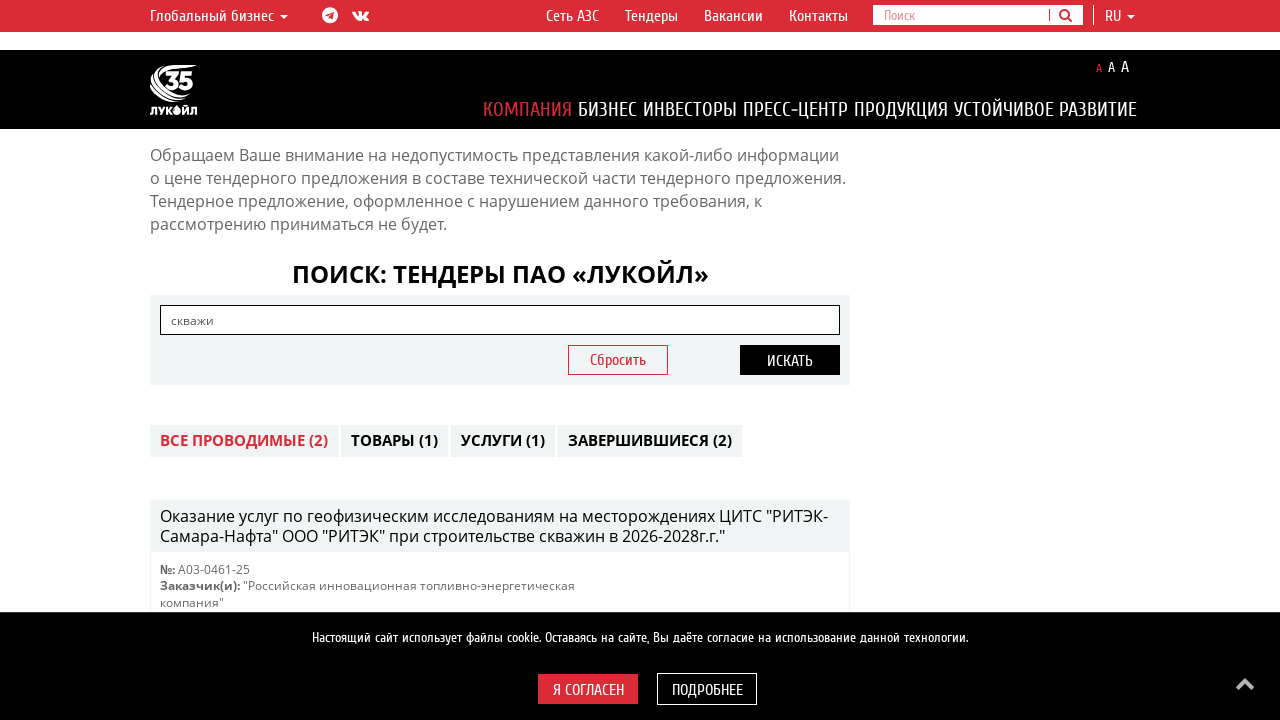

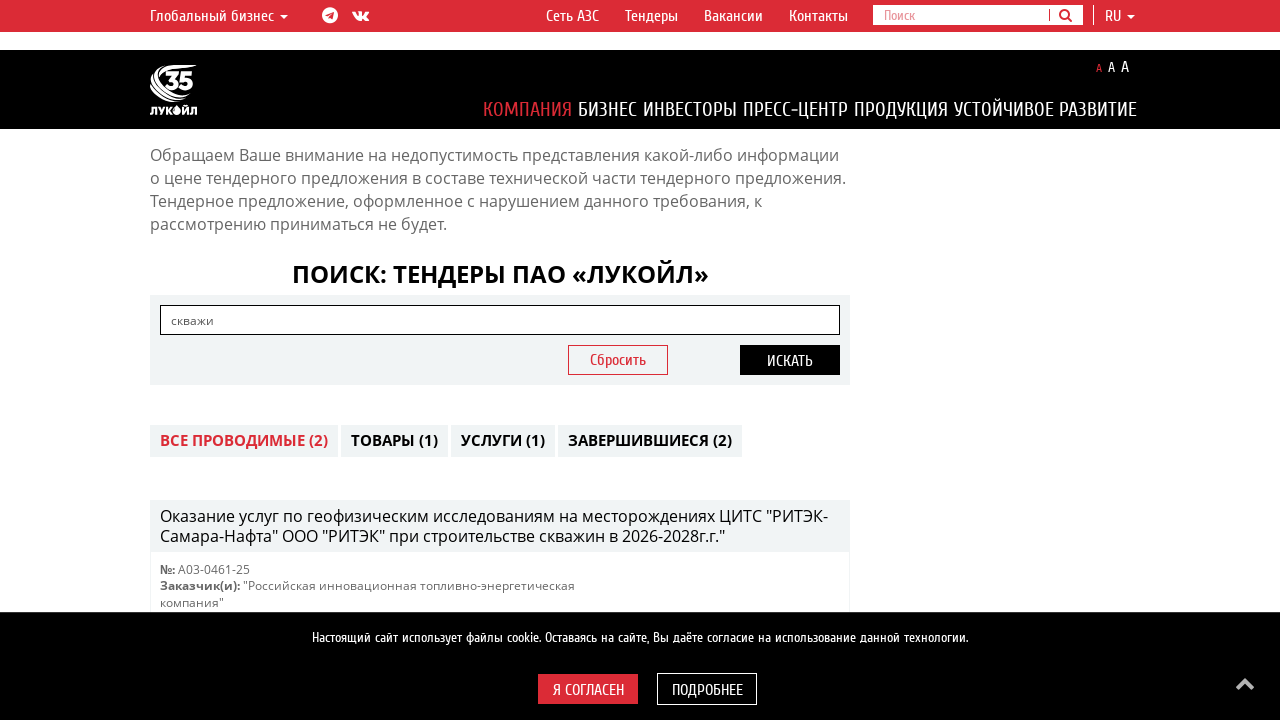